Tests a slow calculator by setting a delay value, performing an addition operation (7 + 8), and verifying the result equals 15 after the delay completes.

Starting URL: https://bonigarcia.dev/selenium-webdriver-java/slow-calculator.html

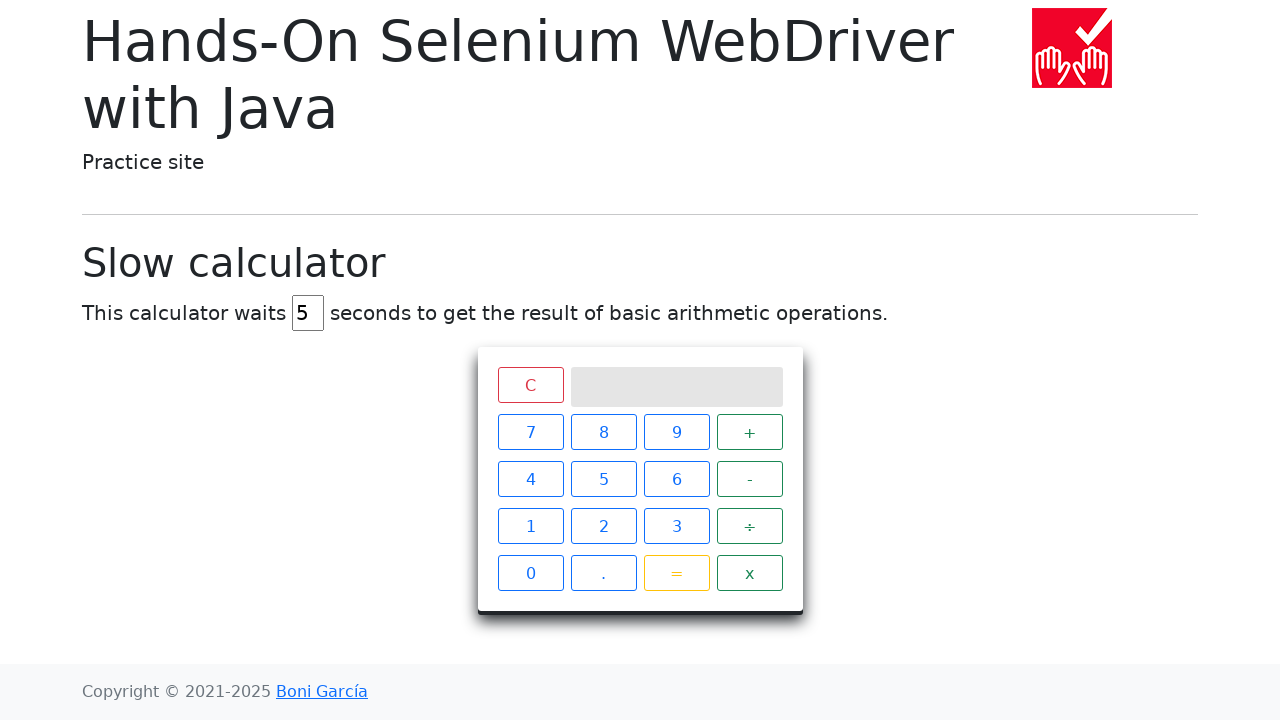

Cleared the delay field on #delay
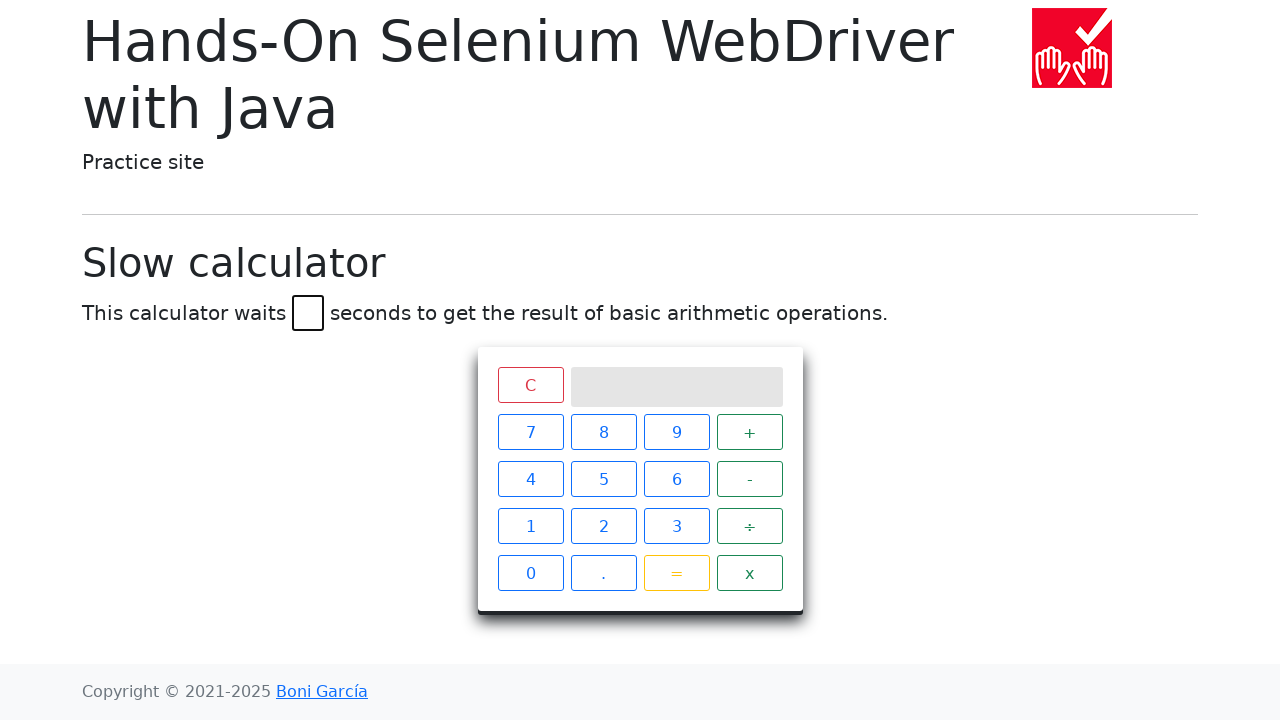

Set delay to 45 seconds on #delay
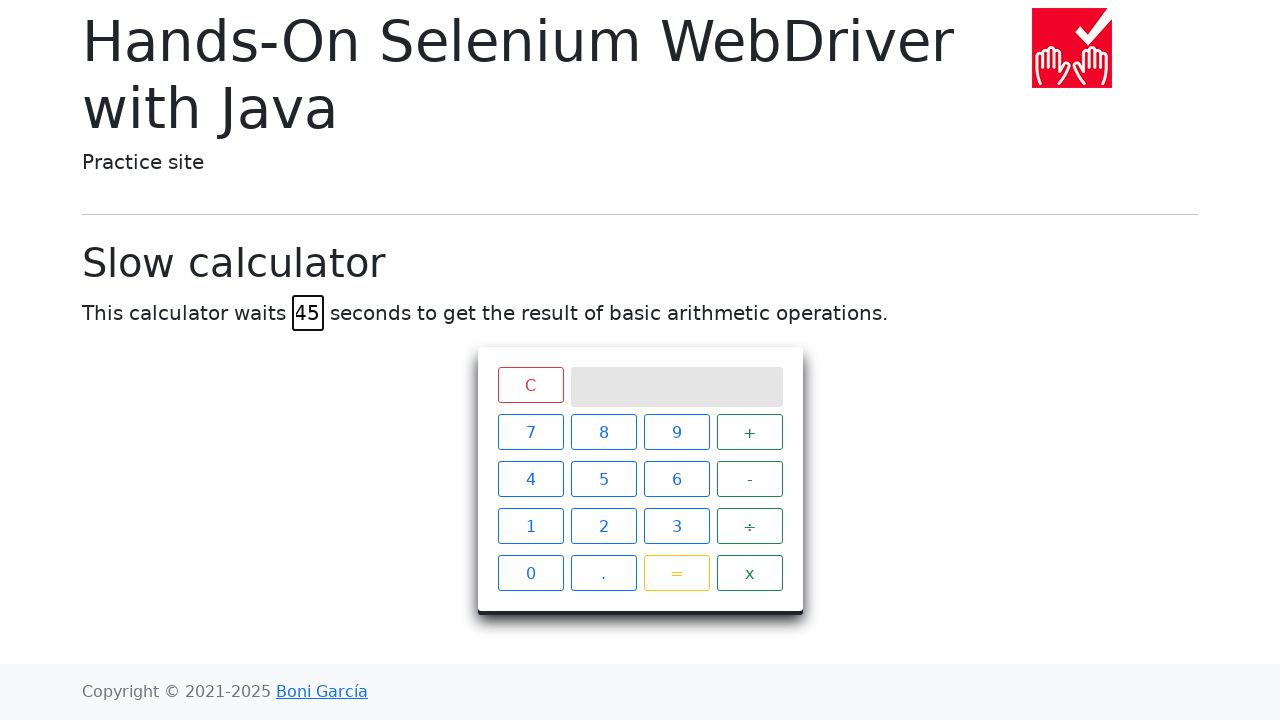

Clicked button '7' at (530, 432) on xpath=//span[text()='7']
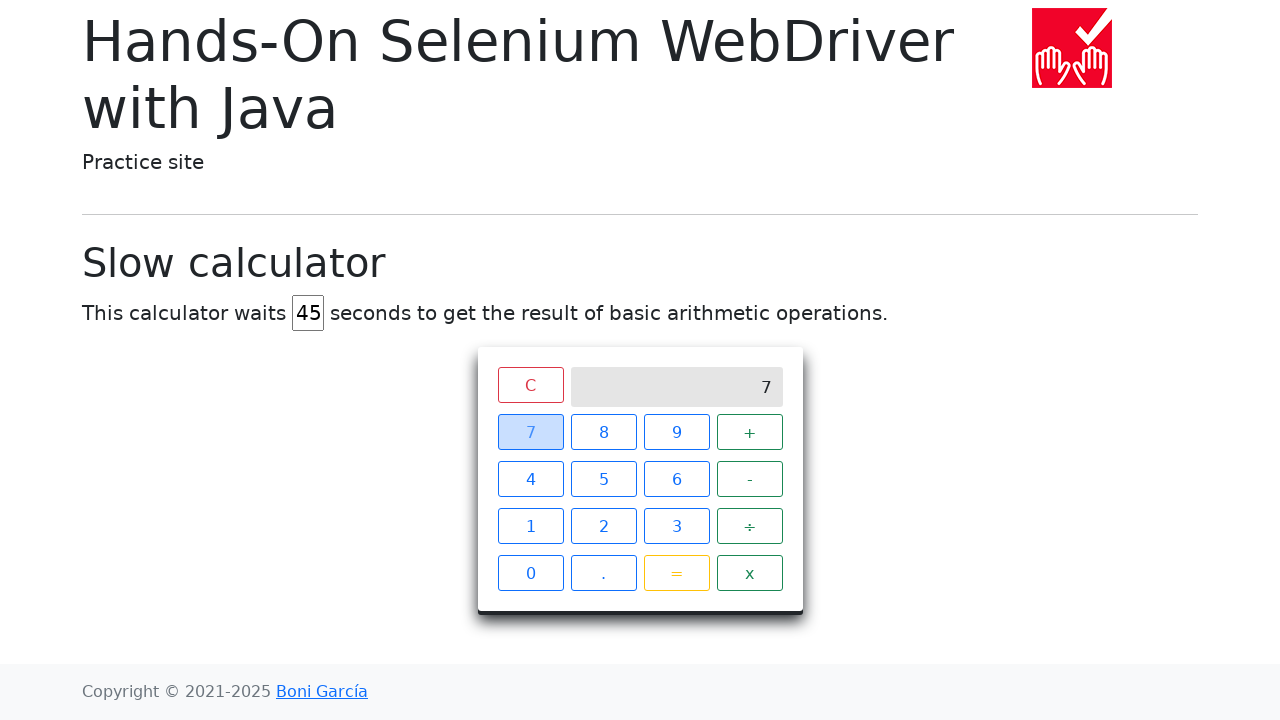

Clicked button '+' at (750, 432) on xpath=//span[text()='+']
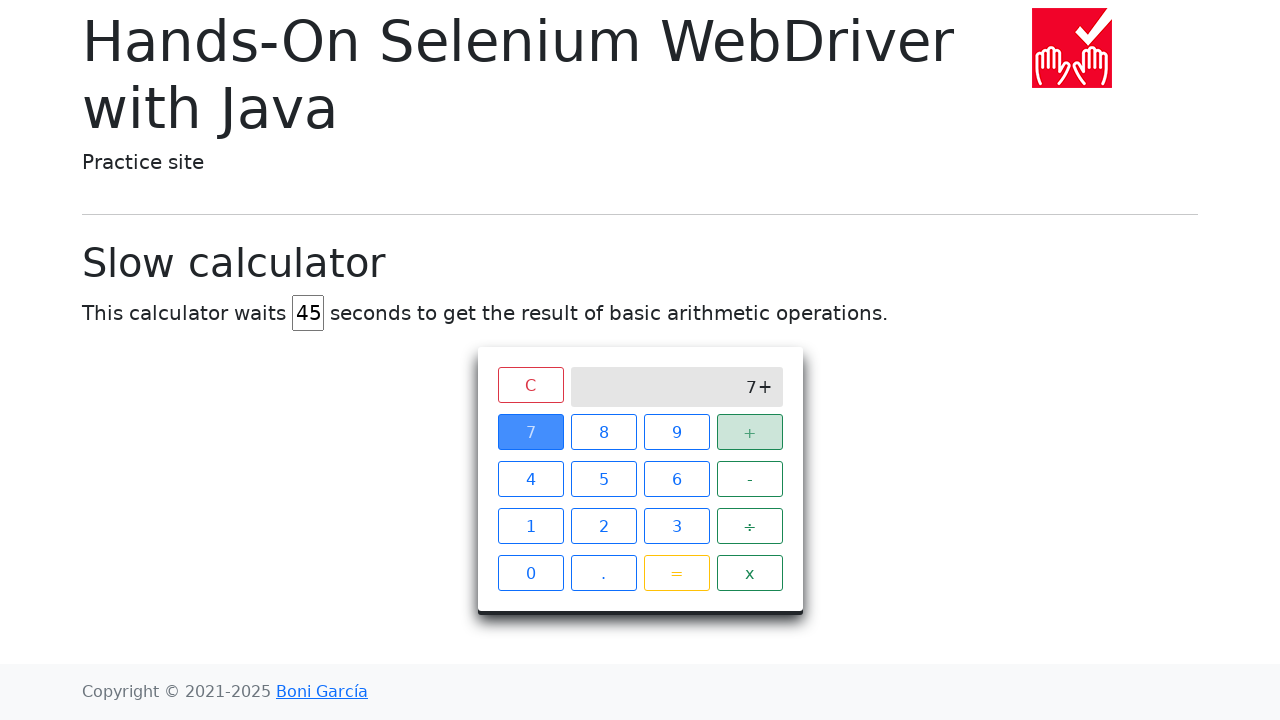

Clicked button '8' at (604, 432) on xpath=//span[text()='8']
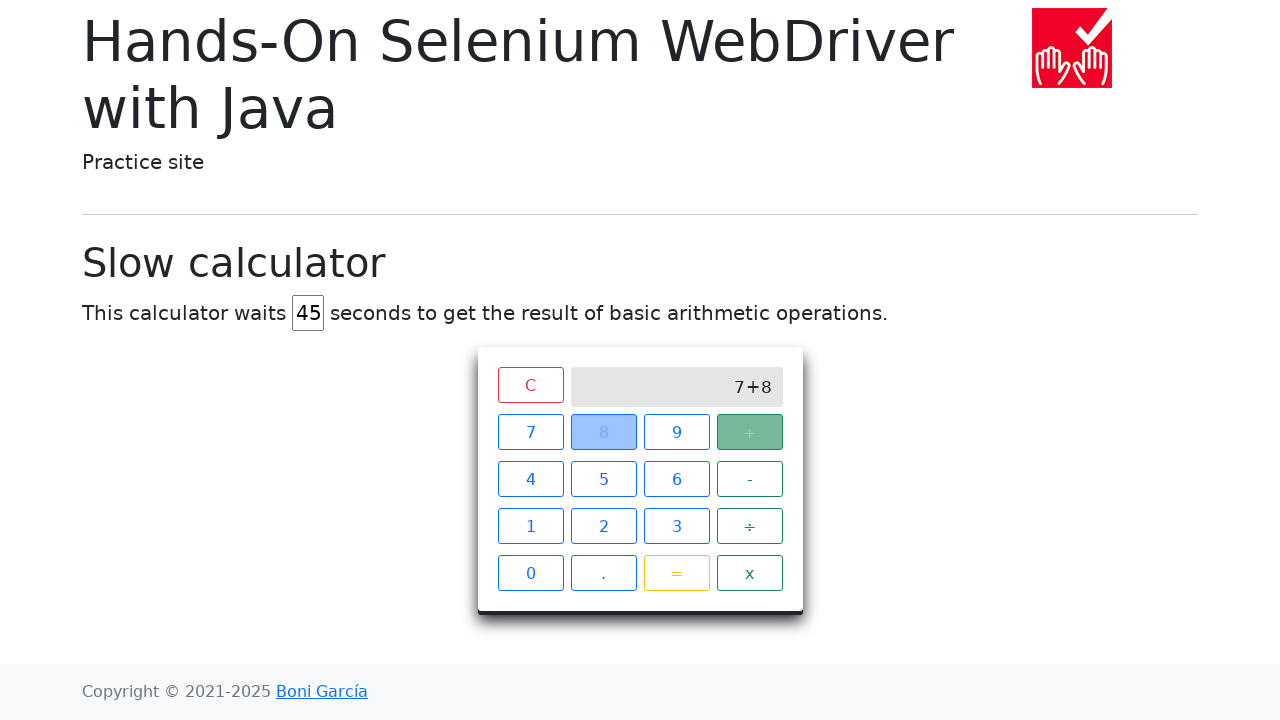

Clicked button '=' to perform calculation at (676, 573) on xpath=//span[text()='=']
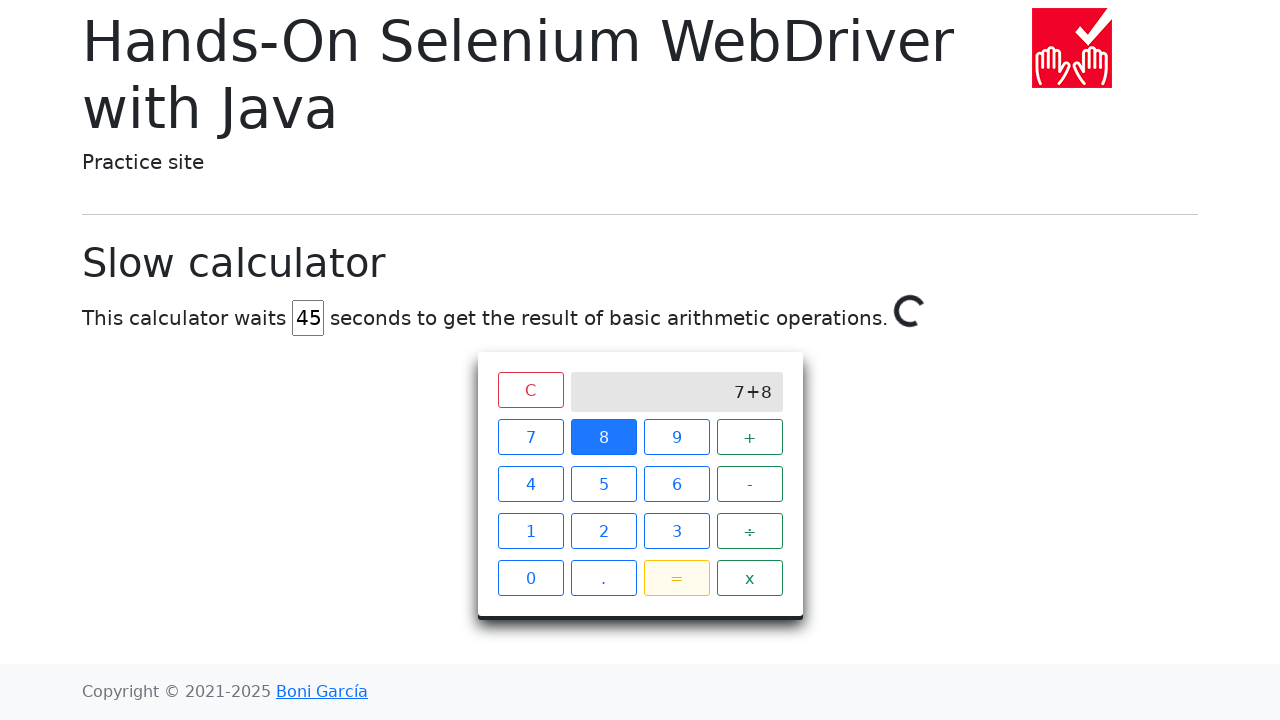

Calculator completed operation and displayed result '15'
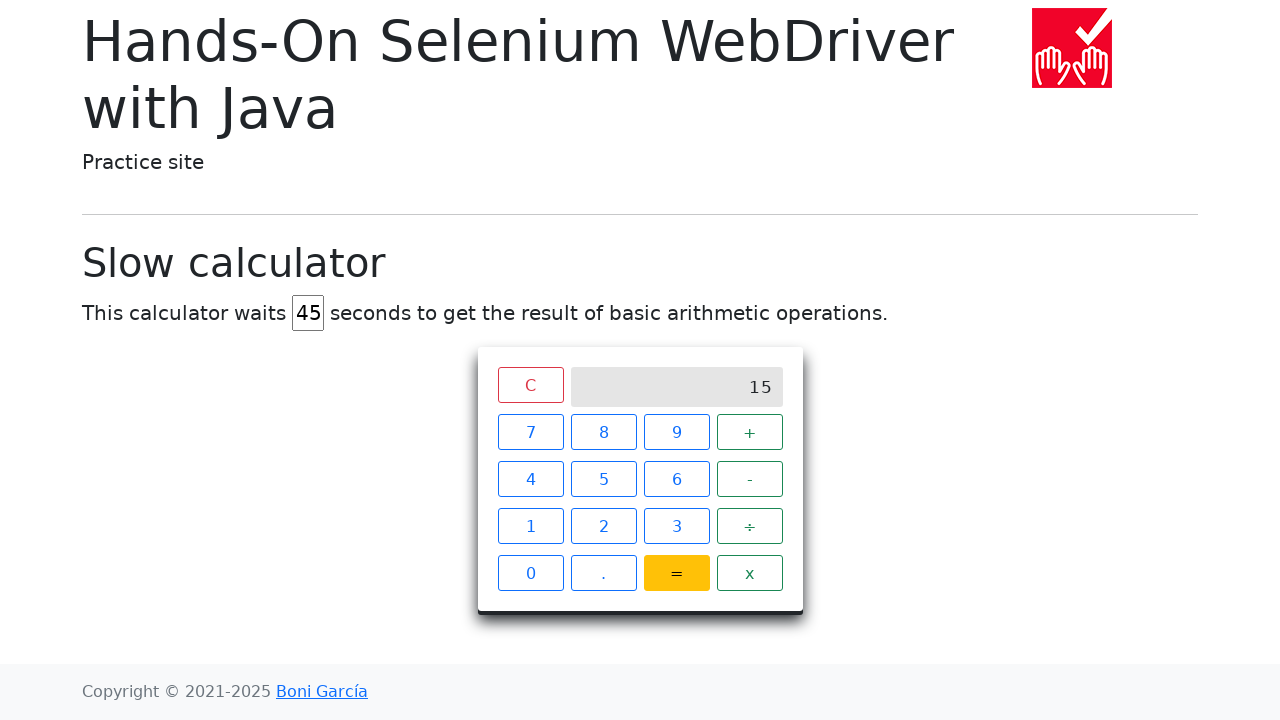

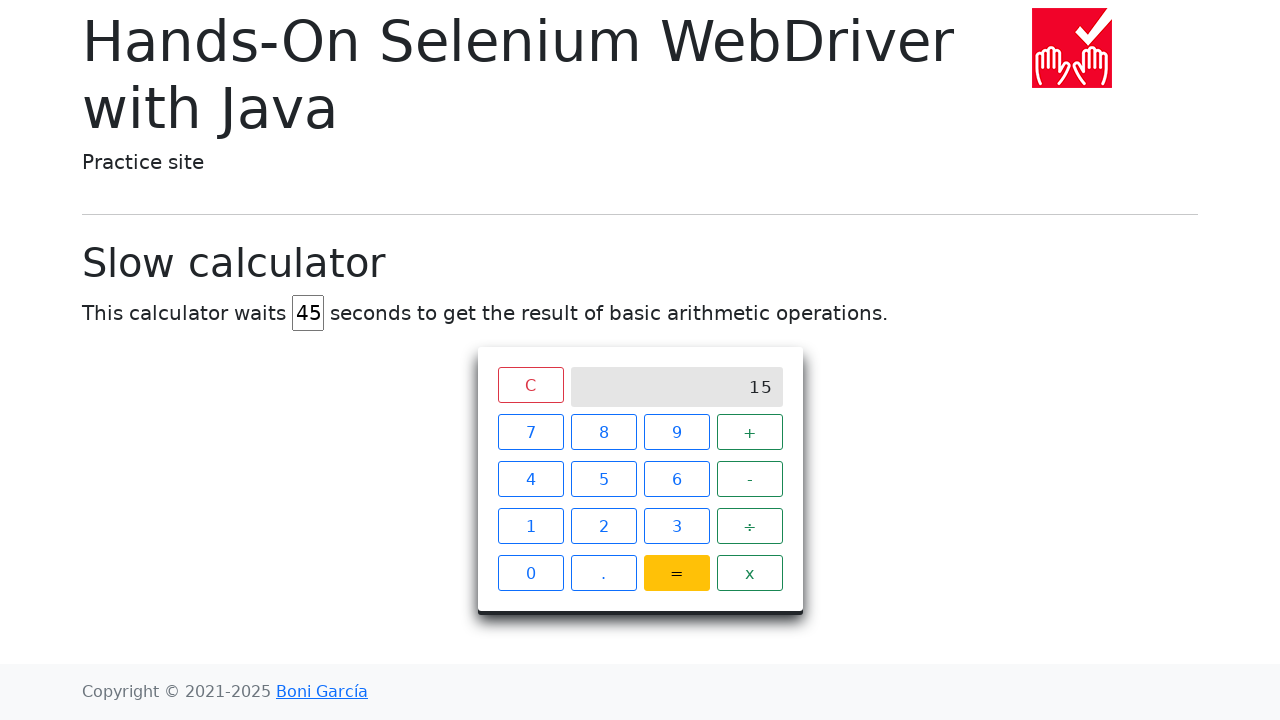